Practices XPath axes methods by locating form elements using following-sibling, preceding-sibling, and parent axes on a tutorial page with email and form fields

Starting URL: https://www.hyrtutorials.com/p/add-padding-to-containers.html

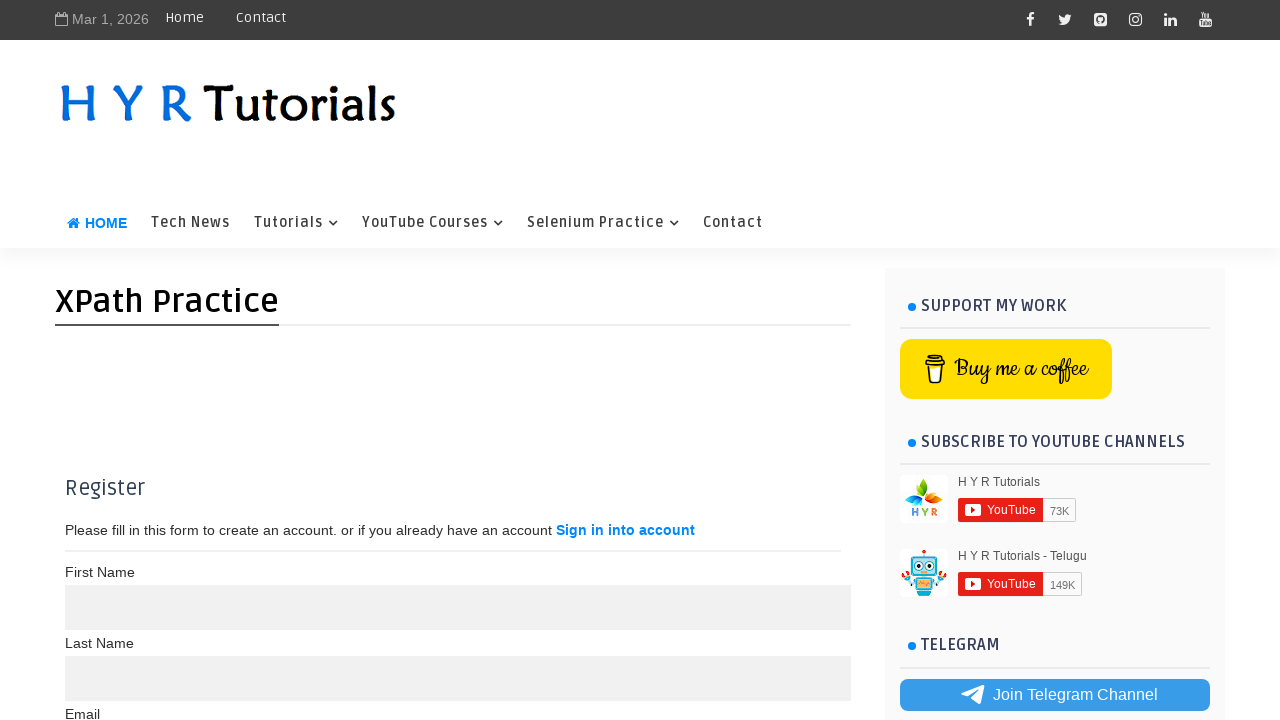

Filled Email textbox using following-sibling axis with 'abcd' on xpath=(//label[text()='Email']/following-sibling::input)[1]
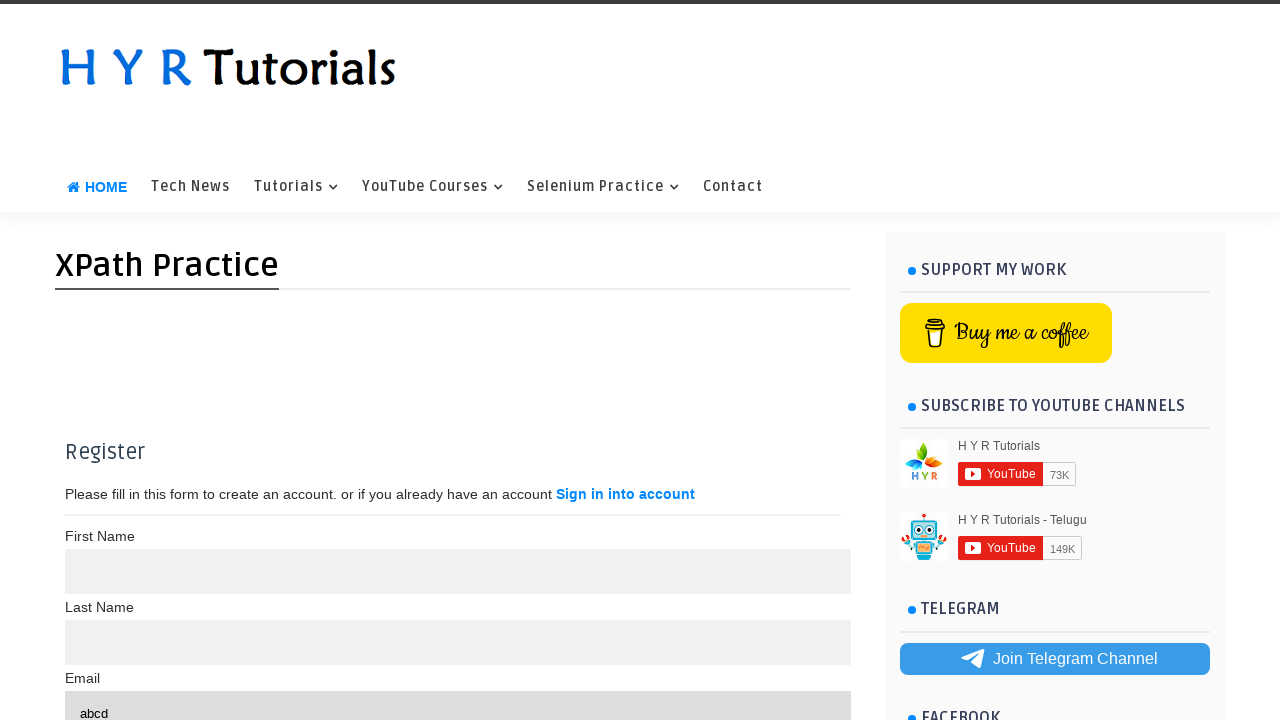

Located Email label using preceding-sibling axis
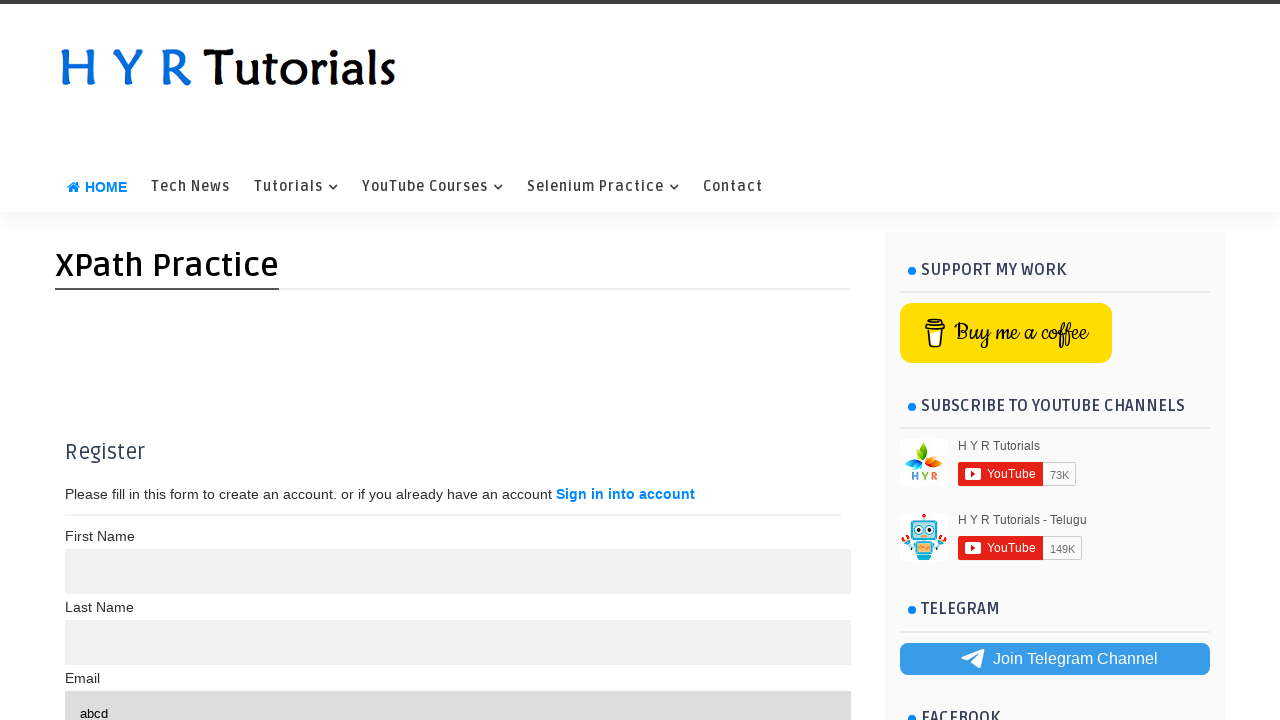

Located parent container of input field using parent axis
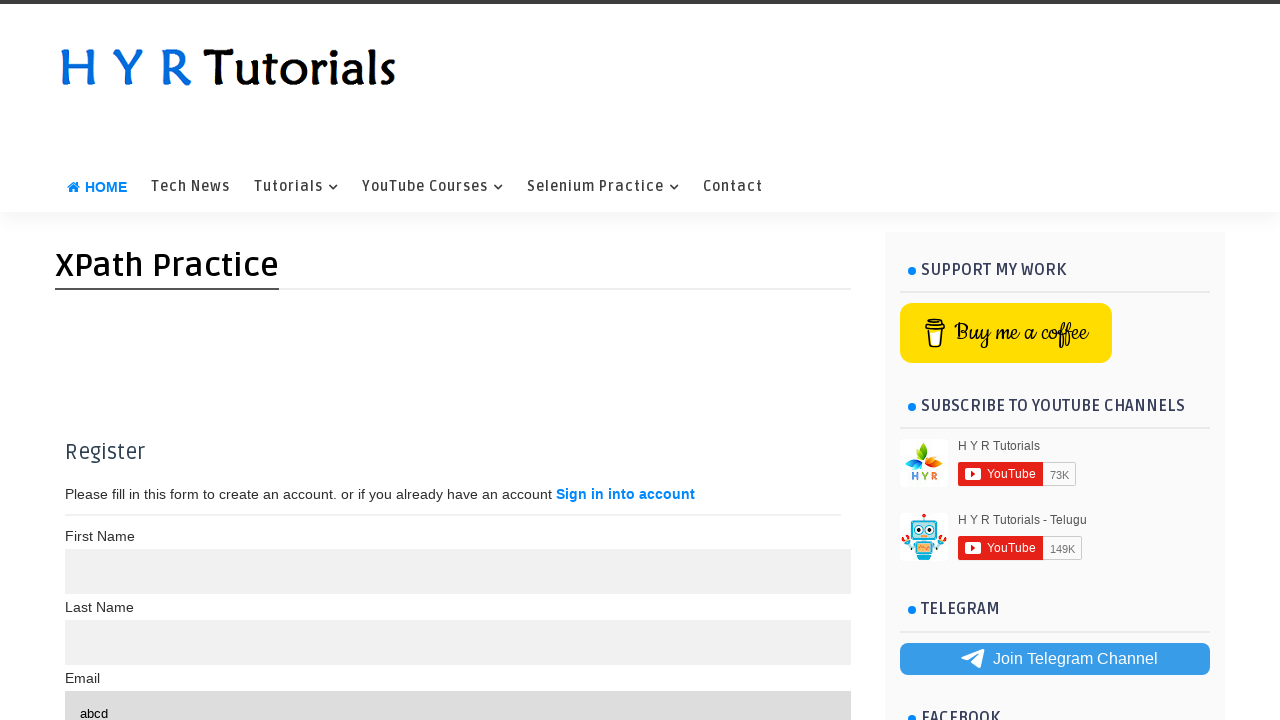

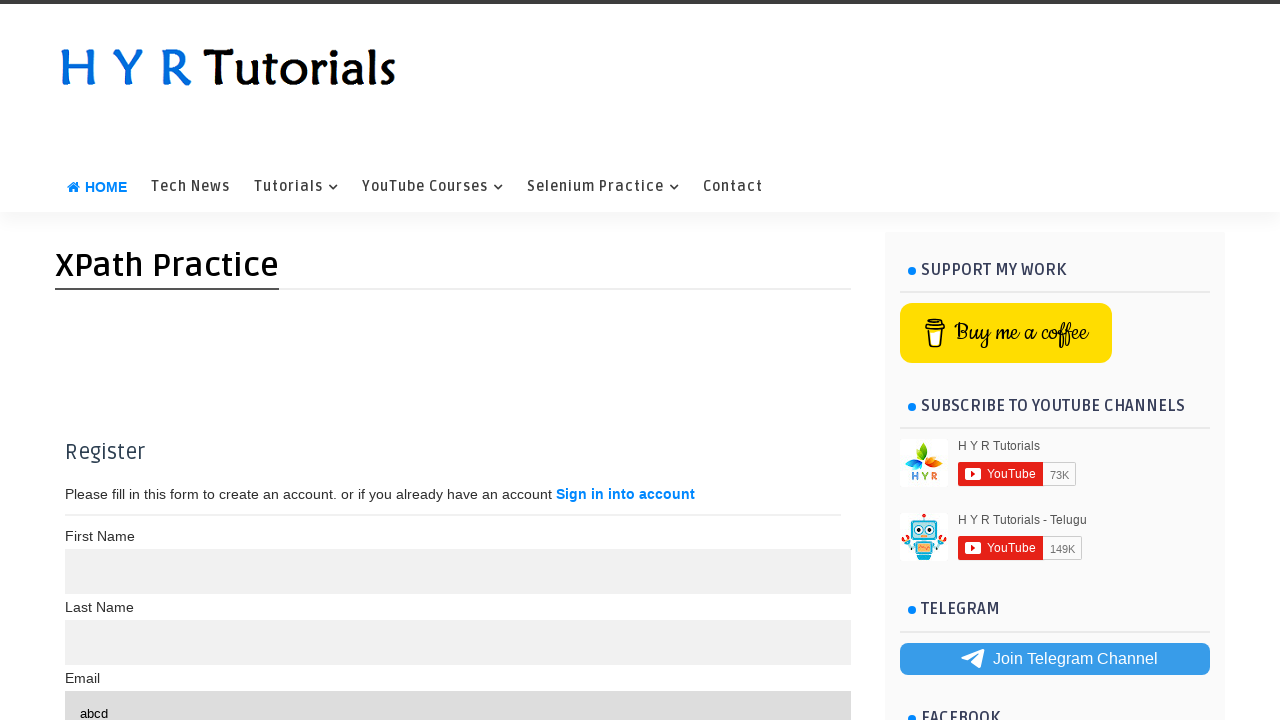